Tests that the currently applied filter link is highlighted

Starting URL: https://demo.playwright.dev/todomvc

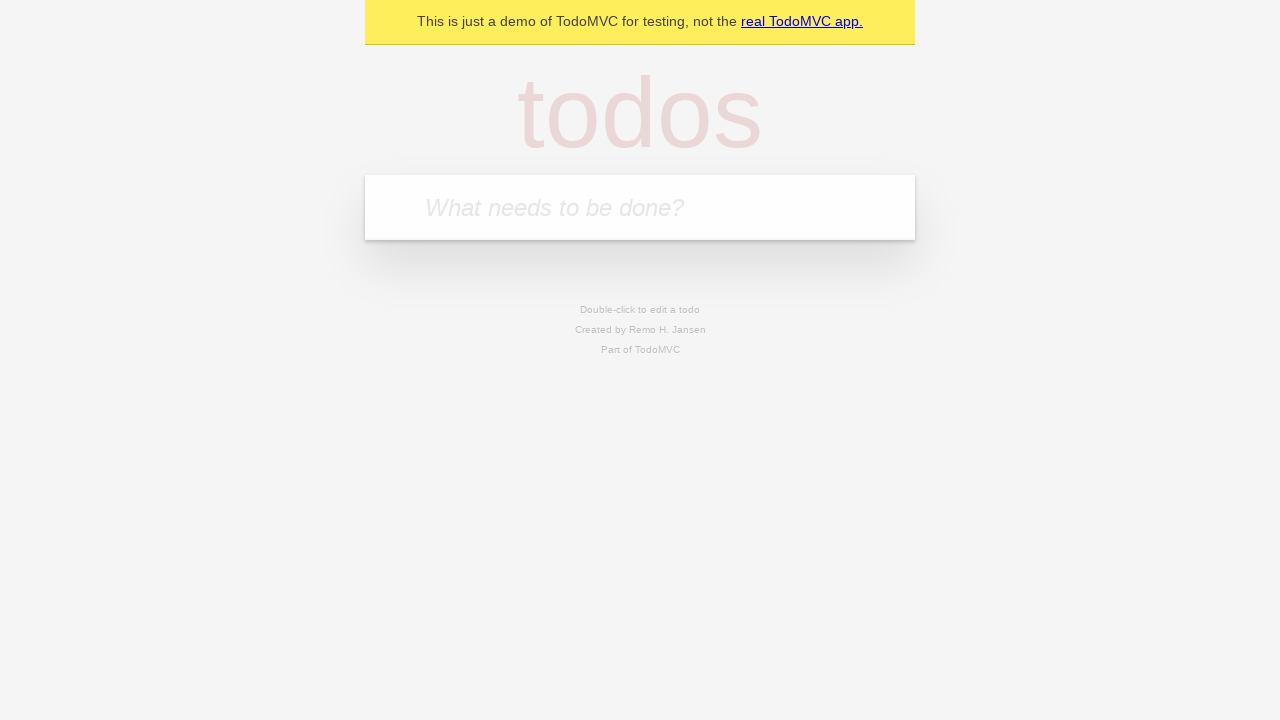

Filled todo input with 'buy some cheese' on internal:attr=[placeholder="What needs to be done?"i]
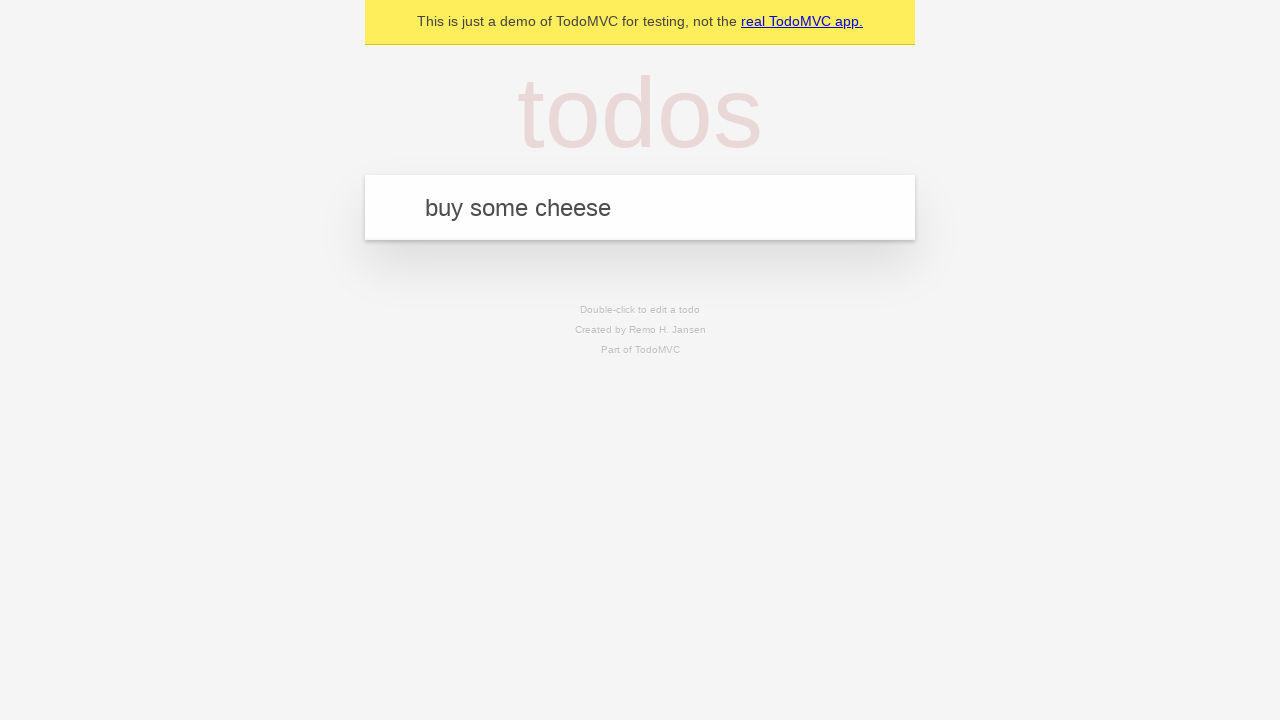

Pressed Enter to add first todo on internal:attr=[placeholder="What needs to be done?"i]
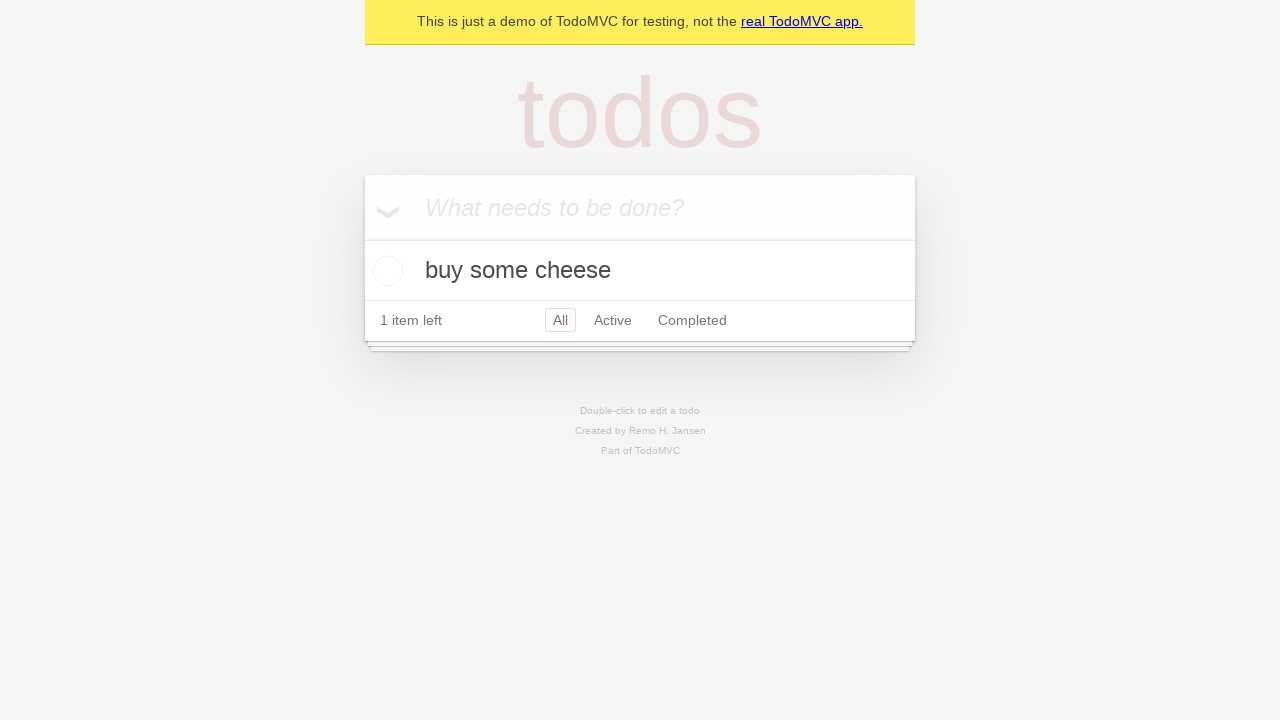

Filled todo input with 'feed the cat' on internal:attr=[placeholder="What needs to be done?"i]
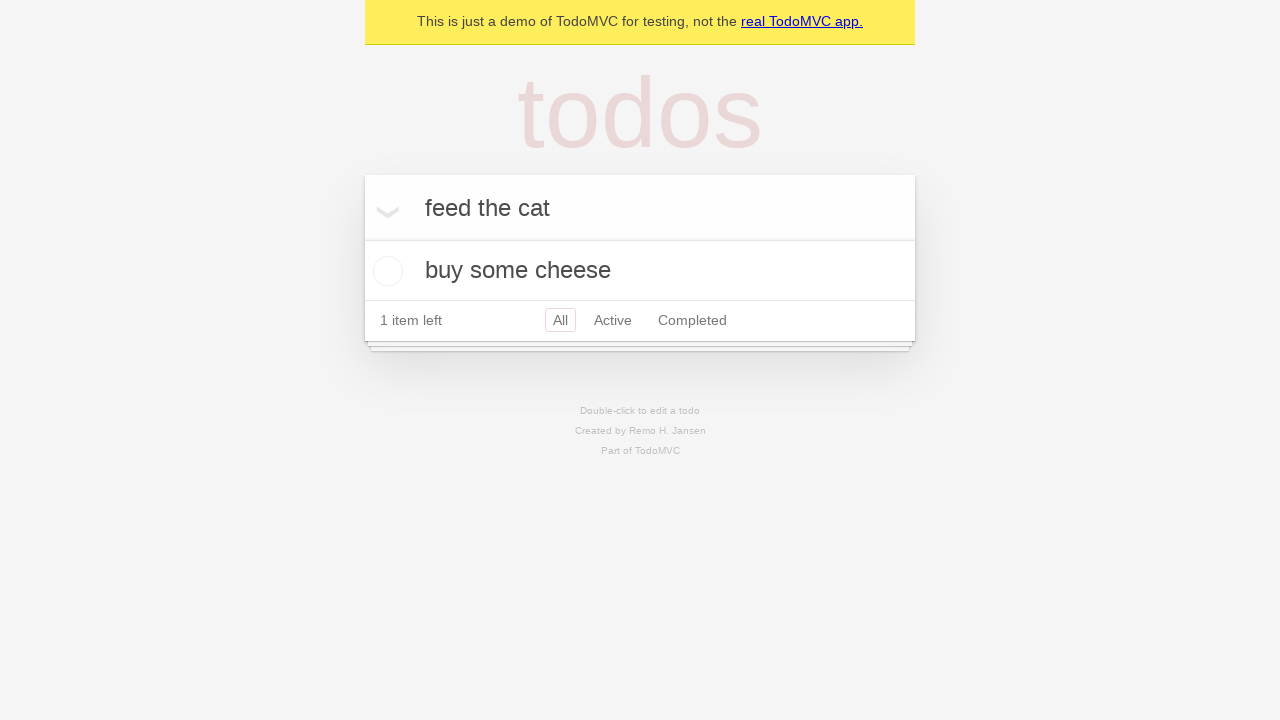

Pressed Enter to add second todo on internal:attr=[placeholder="What needs to be done?"i]
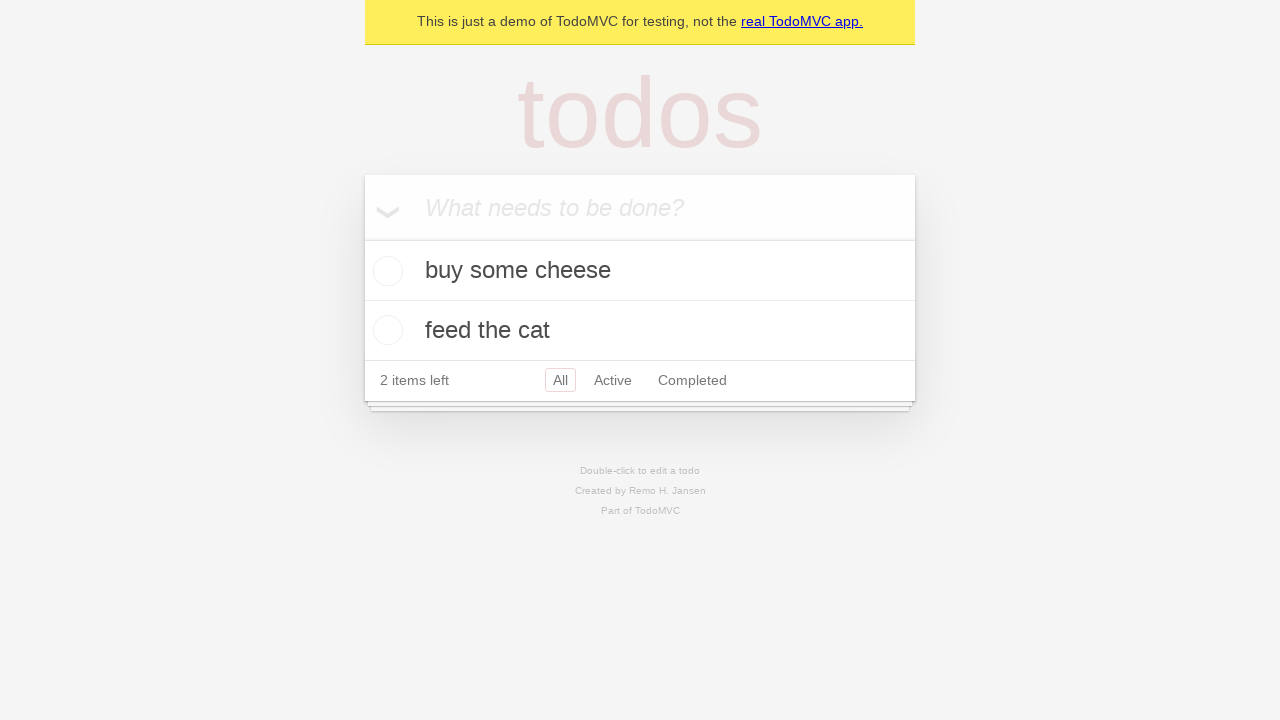

Filled todo input with 'book a doctors appointment' on internal:attr=[placeholder="What needs to be done?"i]
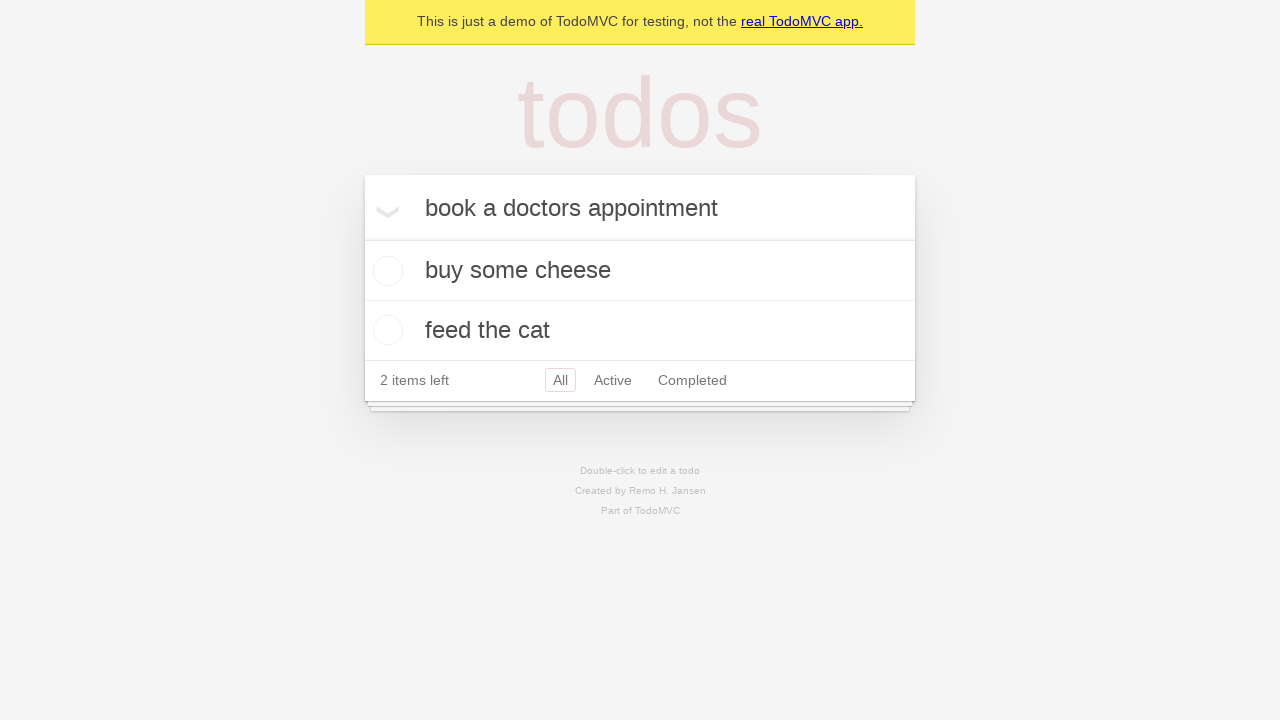

Pressed Enter to add third todo on internal:attr=[placeholder="What needs to be done?"i]
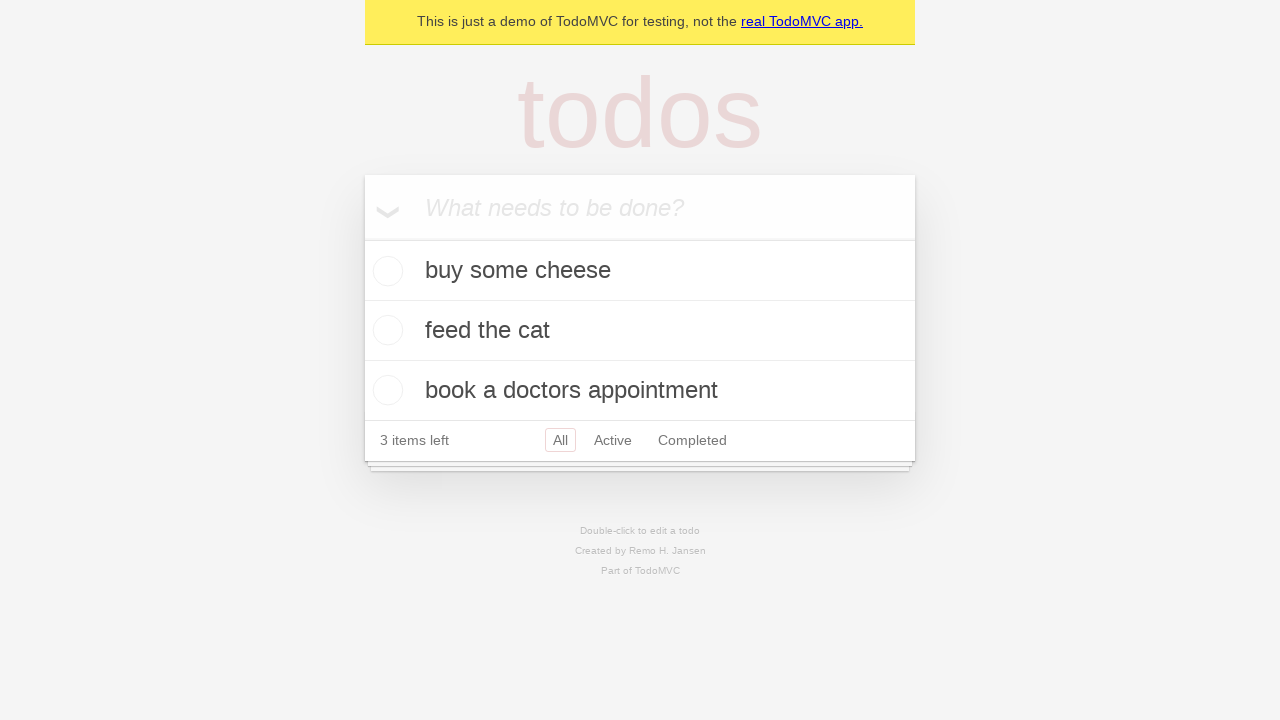

Clicked Active filter link at (613, 440) on internal:role=link[name="Active"i]
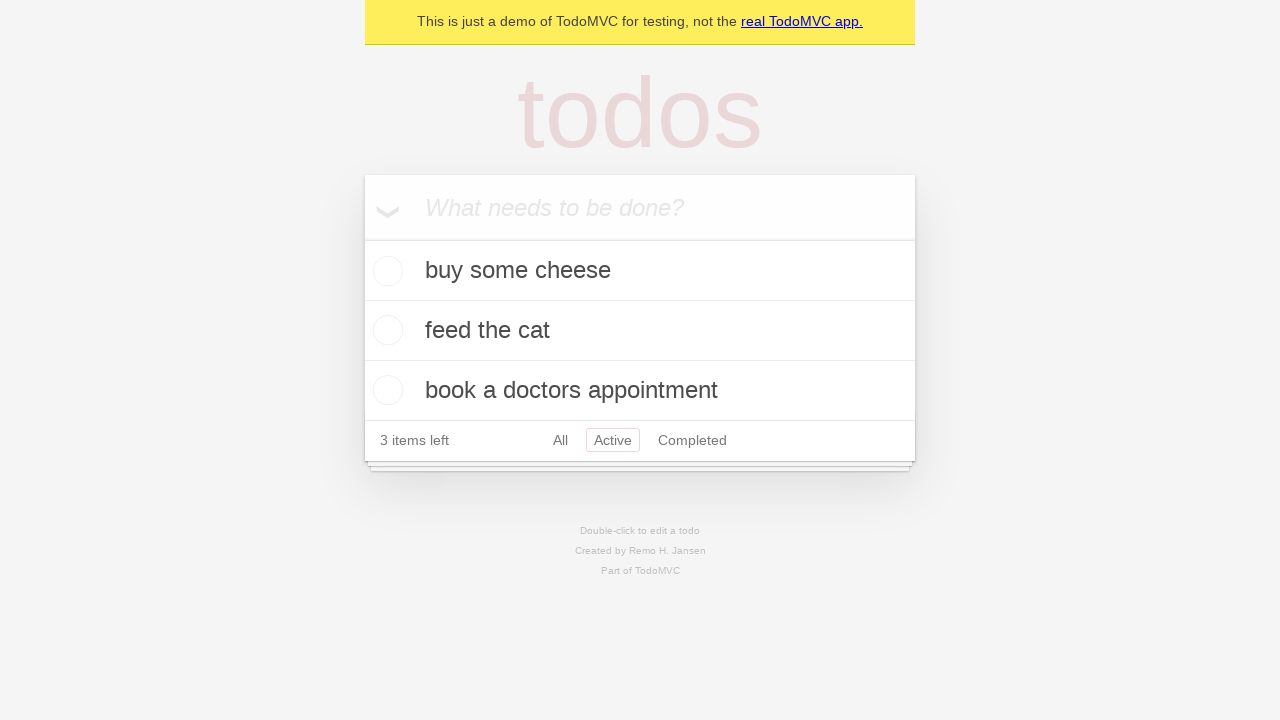

Clicked Completed filter link to verify highlighting at (692, 440) on internal:role=link[name="Completed"i]
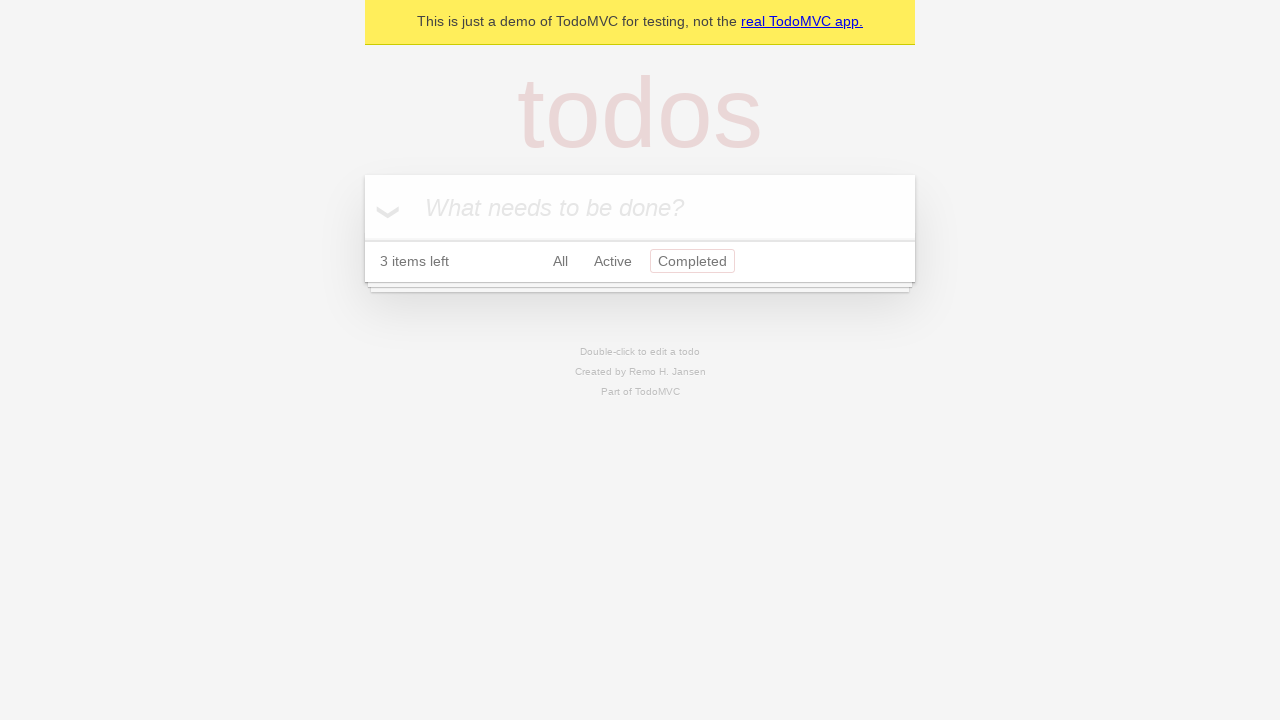

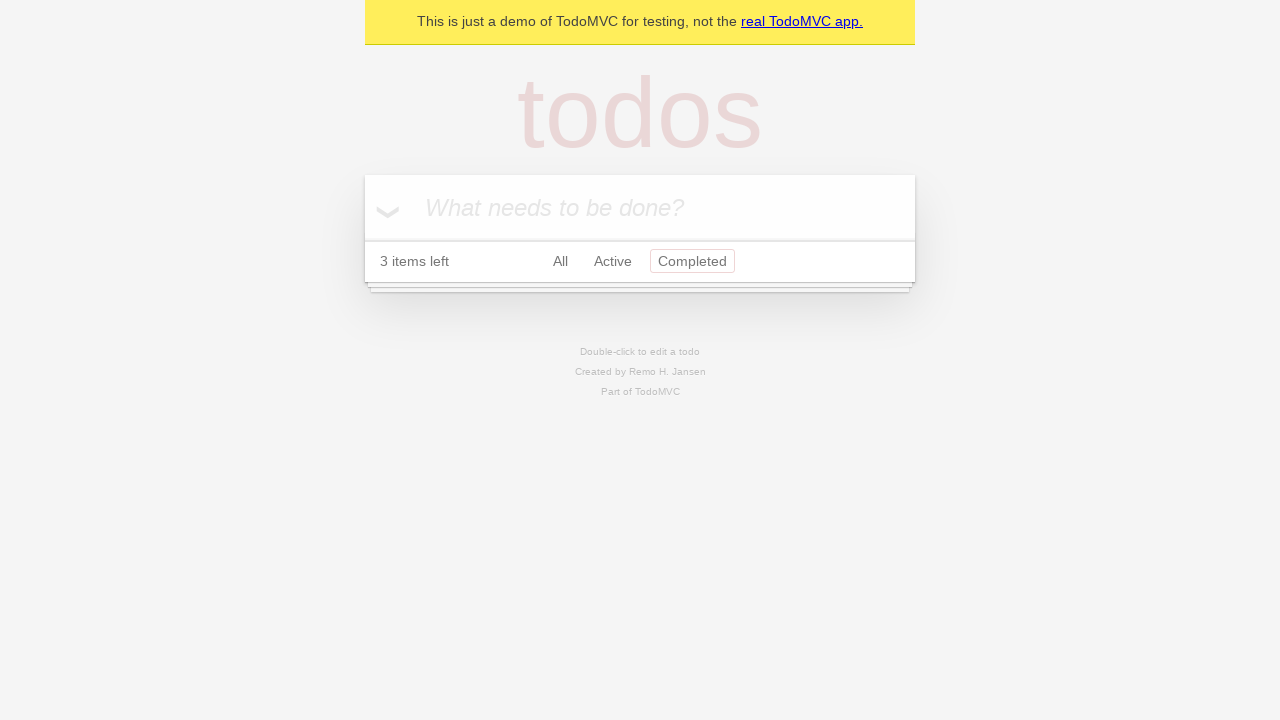